Tests checkbox functionality by clicking a checkbox to select it, verifying it's selected, then clicking again to deselect and verifying it's deselected. Also counts the total number of checkboxes on the page.

Starting URL: https://rahulshettyacademy.com/AutomationPractice/

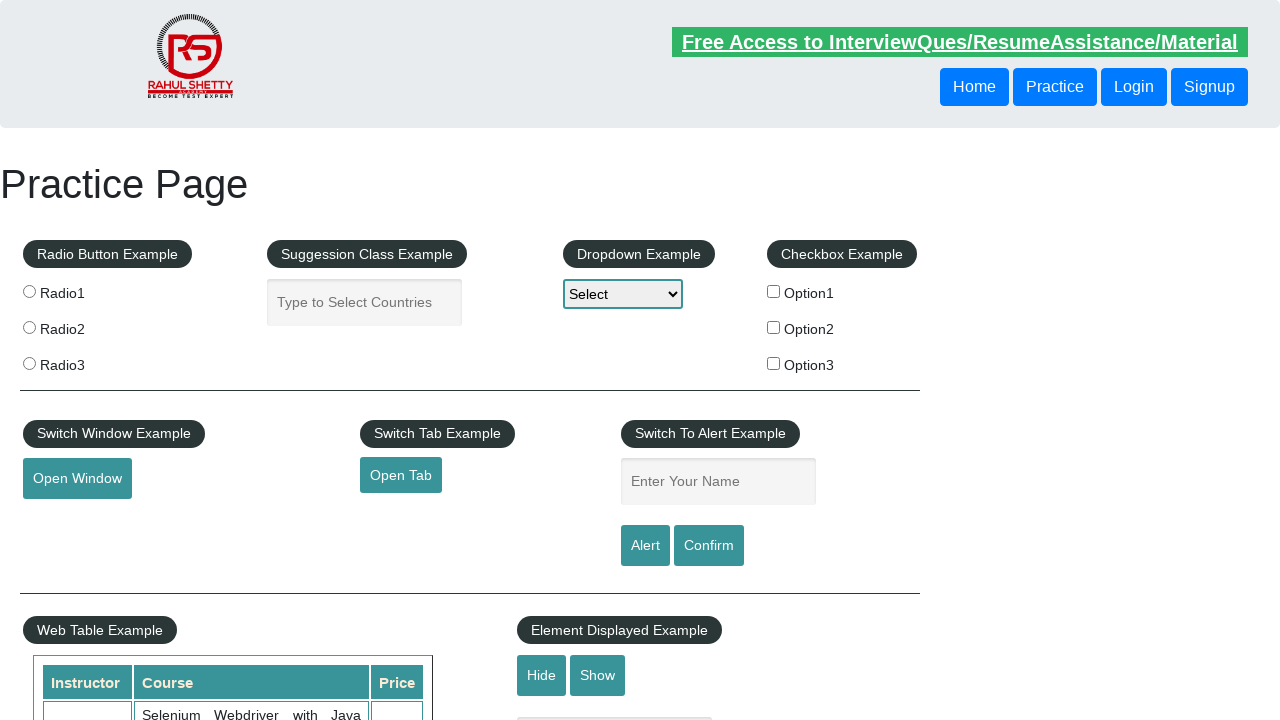

Clicked checkbox option 1 to select it at (774, 291) on #checkBoxOption1
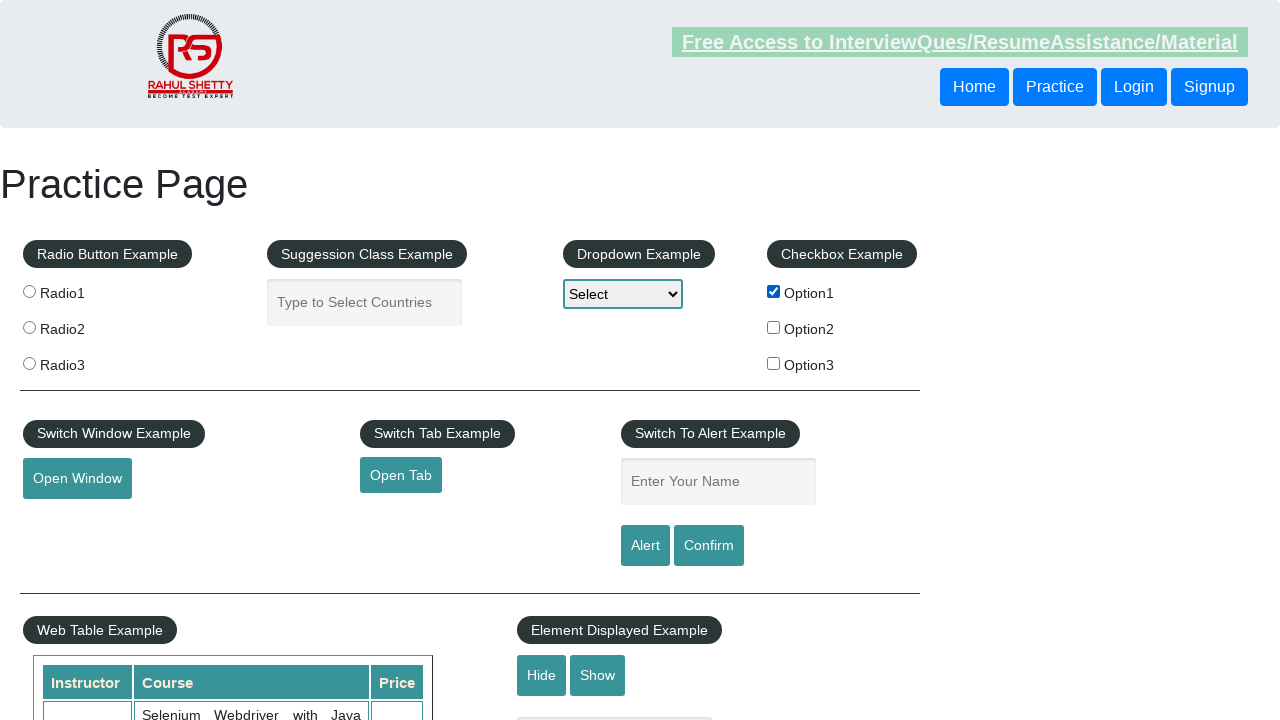

Verified checkbox option 1 is selected
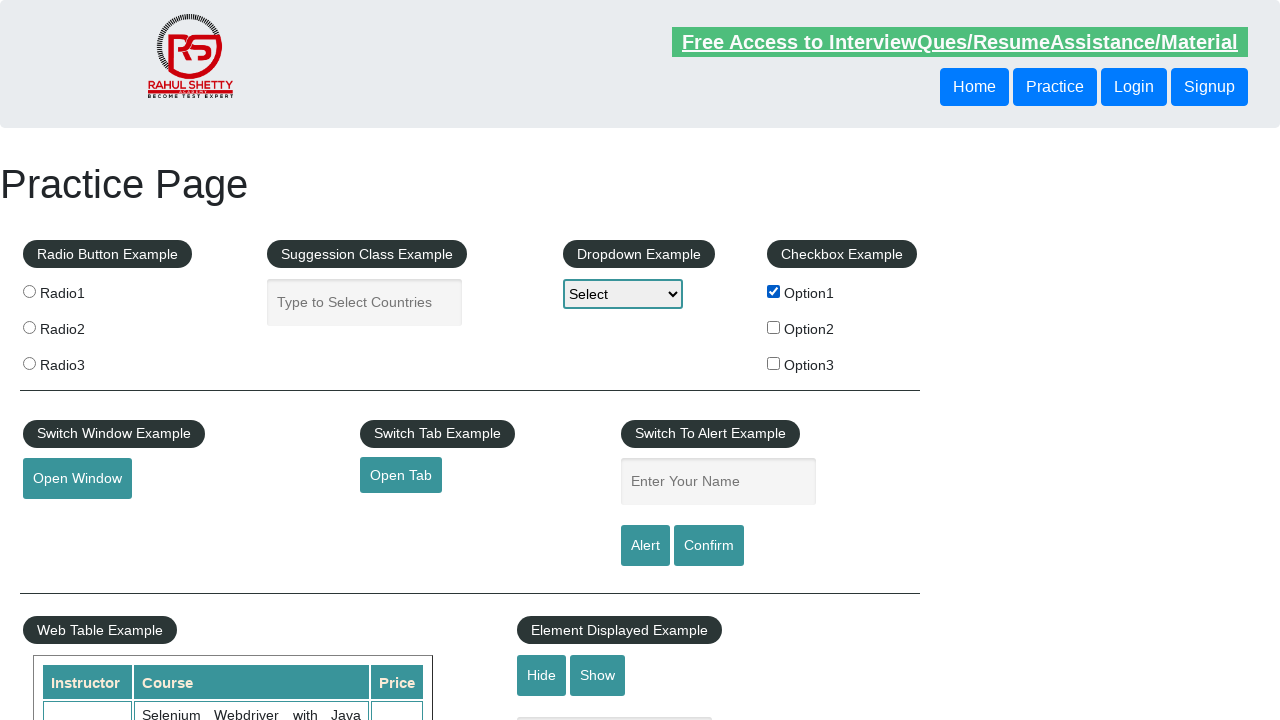

Clicked checkbox option 1 again to deselect it at (774, 291) on #checkBoxOption1
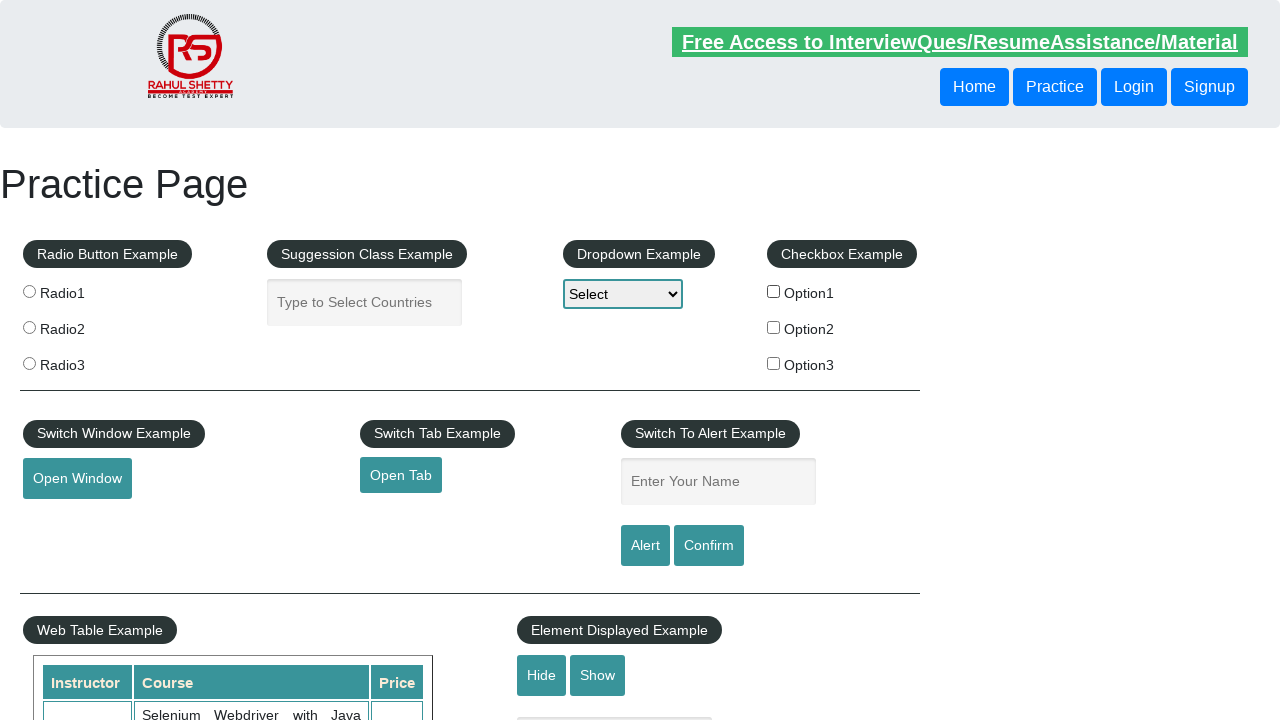

Verified checkbox option 1 is deselected
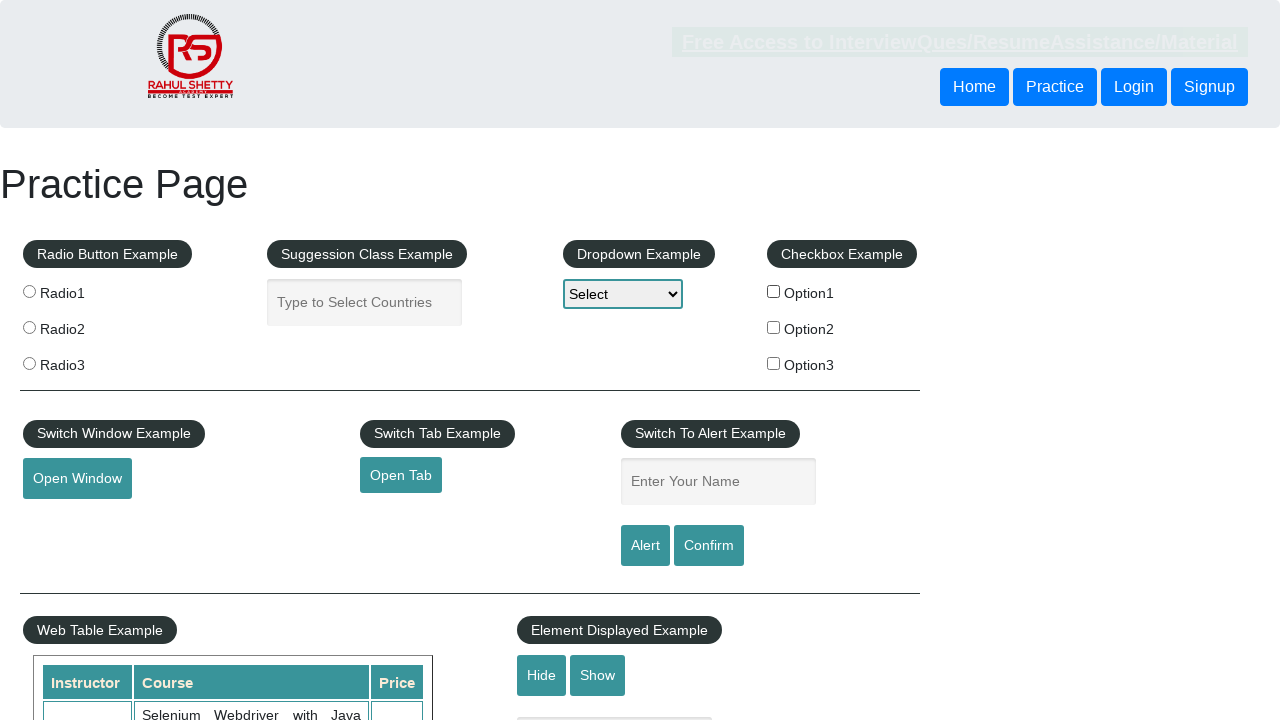

Counted total checkboxes on page: 3
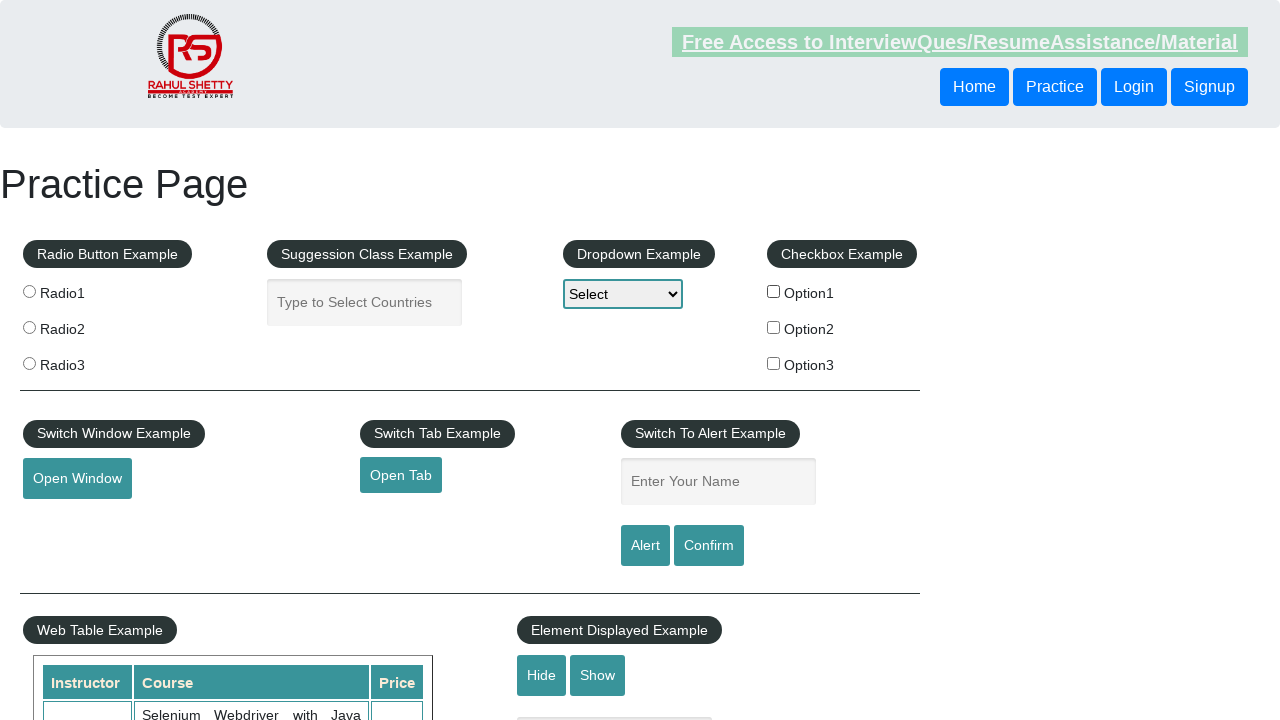

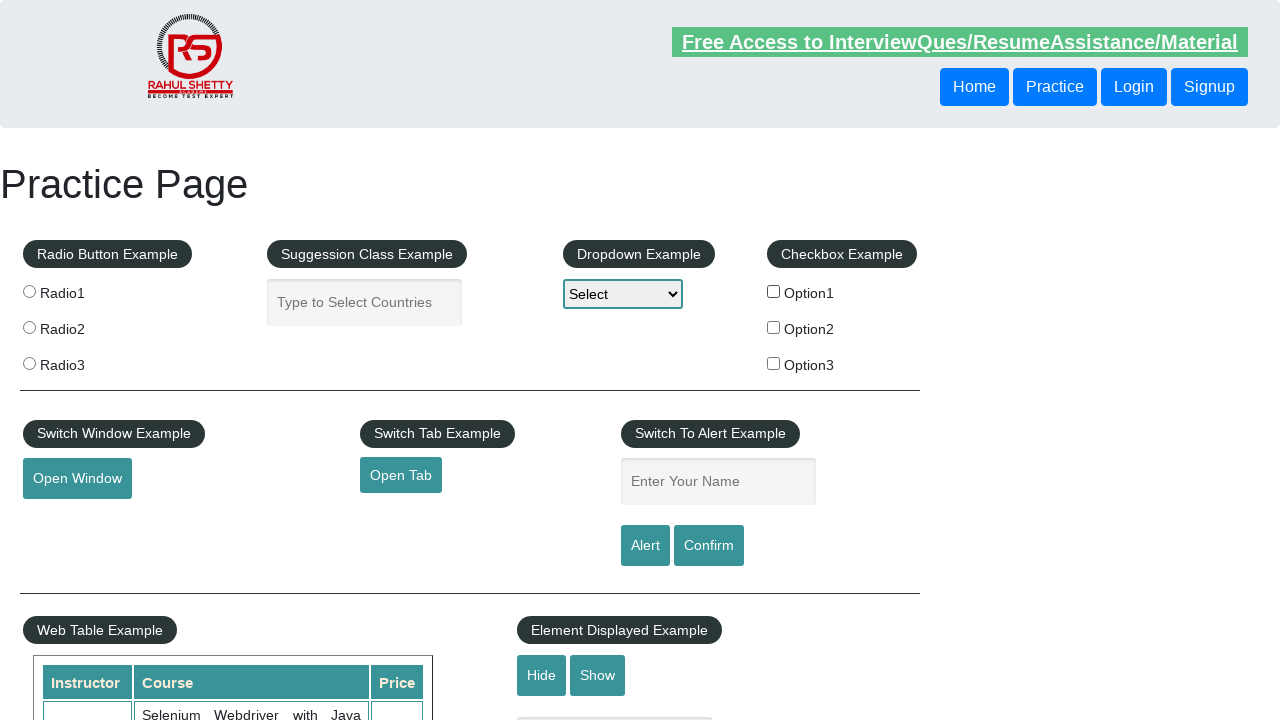